Navigates to the OrangeHRM demo site and verifies that the page title contains "Orange"

Starting URL: https://opensource-demo.orangehrmlive.com

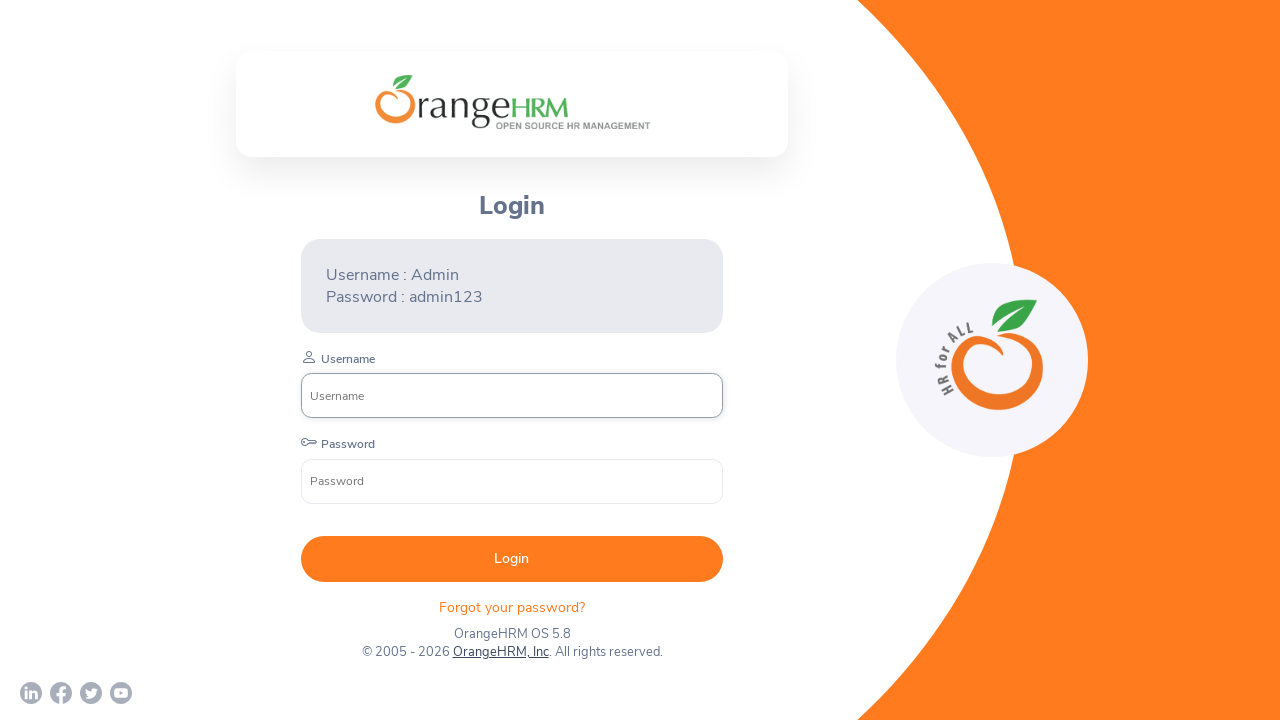

Page loaded - DOM content loaded state reached
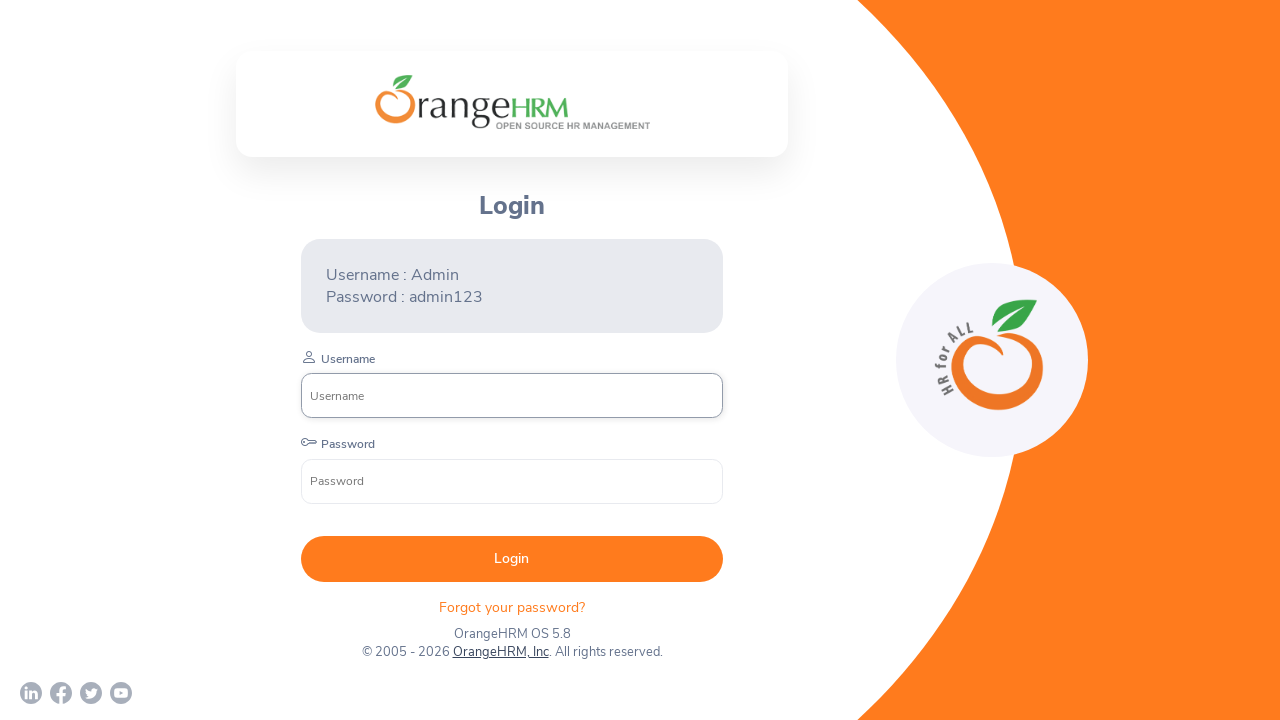

Verified page title contains 'Orange'
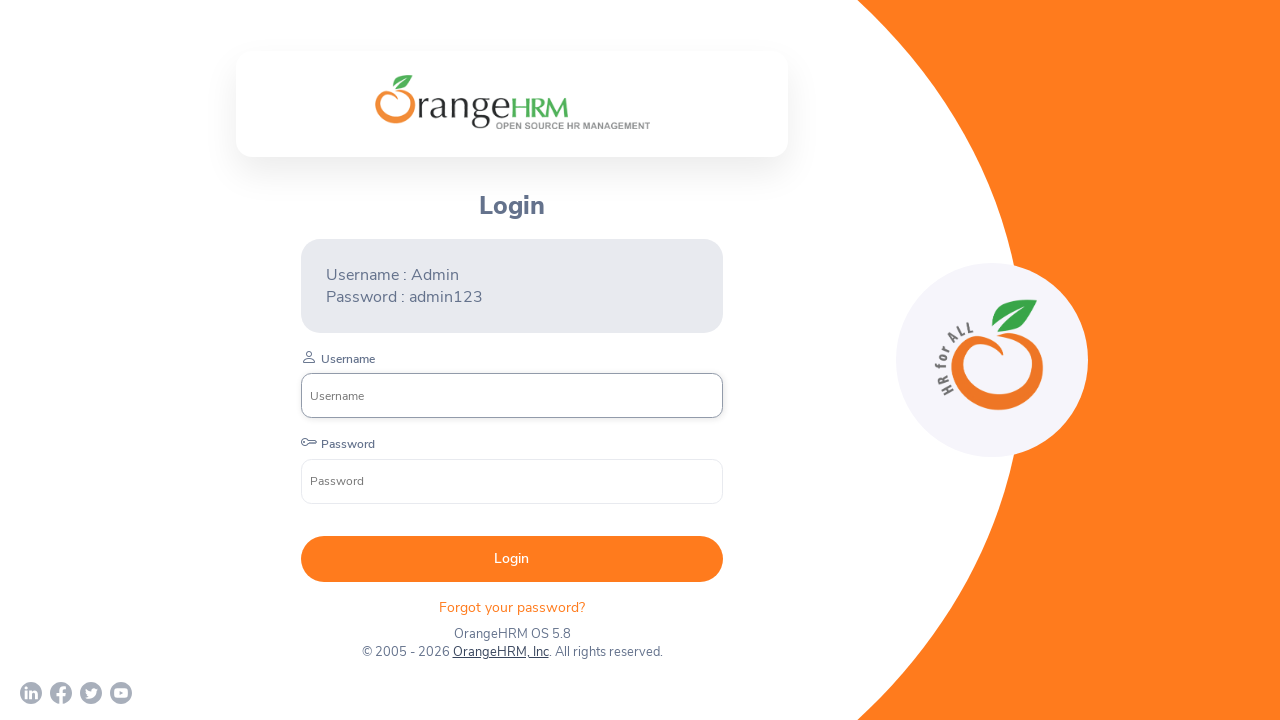

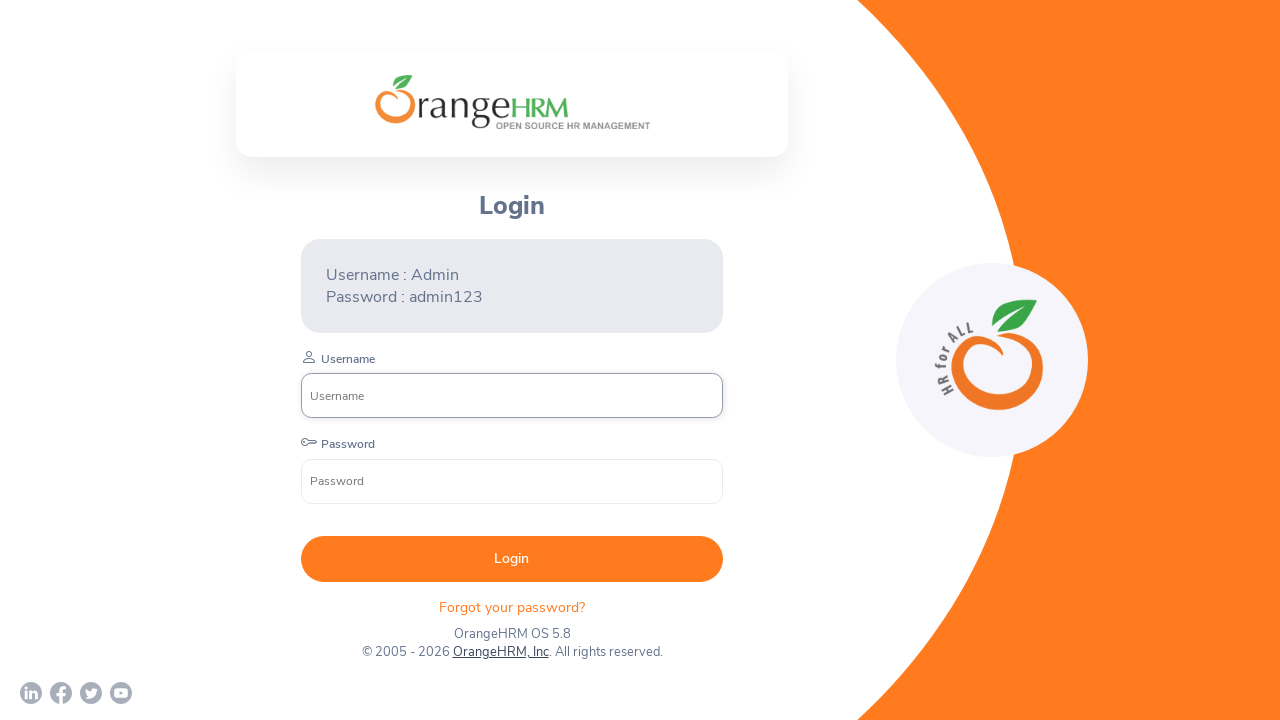